Tests the Terms of Service link on GitHub login page by clicking it and verifying navigation to the terms page

Starting URL: https://github.com/login

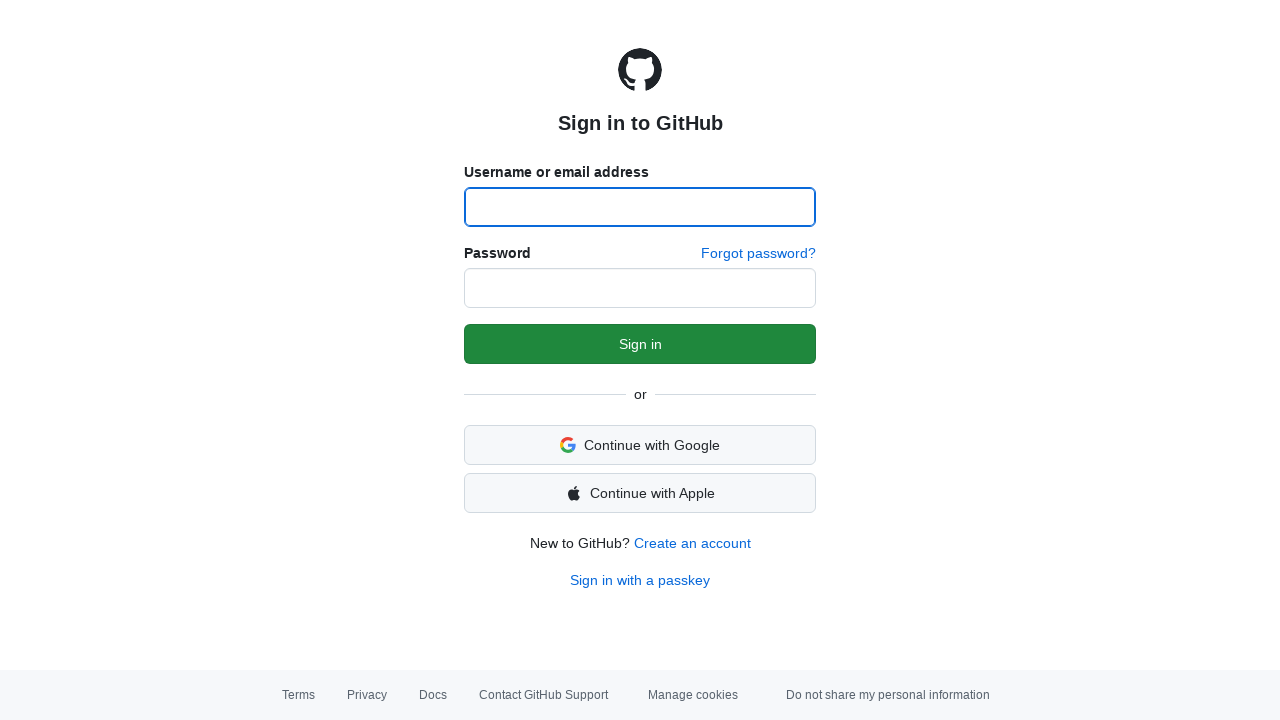

Clicked on the Terms of Service link at (298, 695) on a:has-text('Terms')
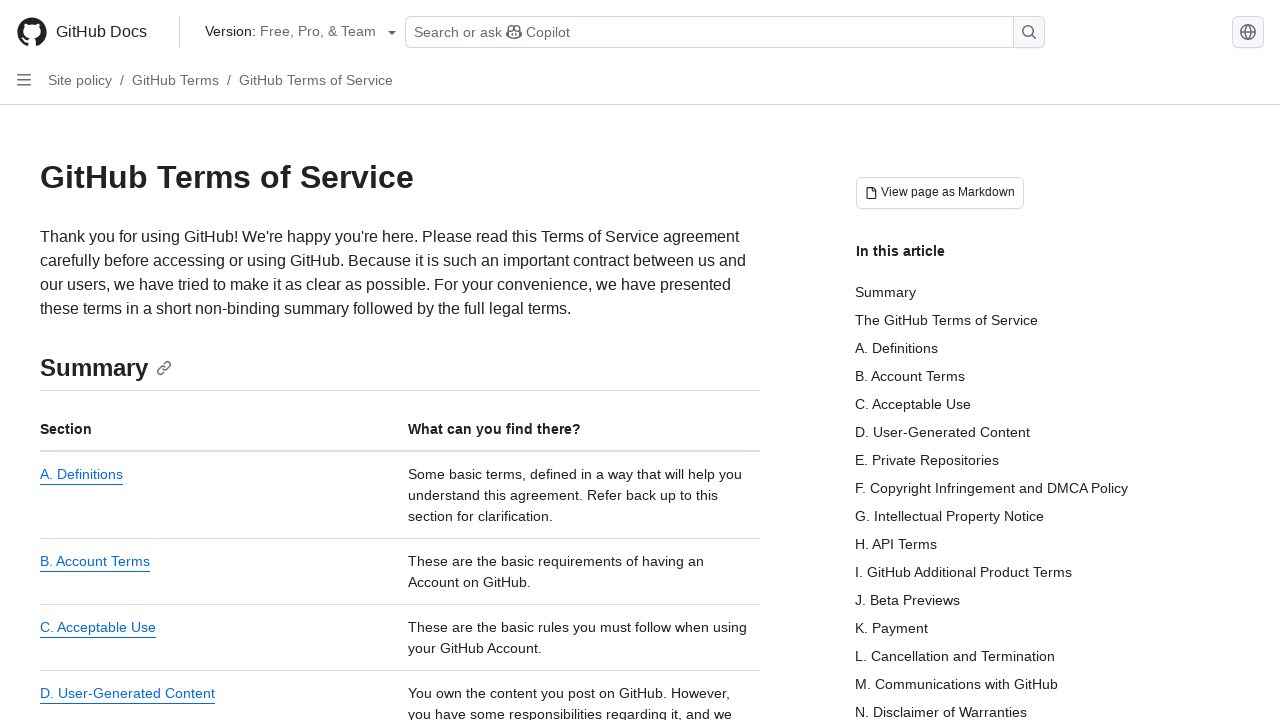

Terms of Service page loaded and title verified
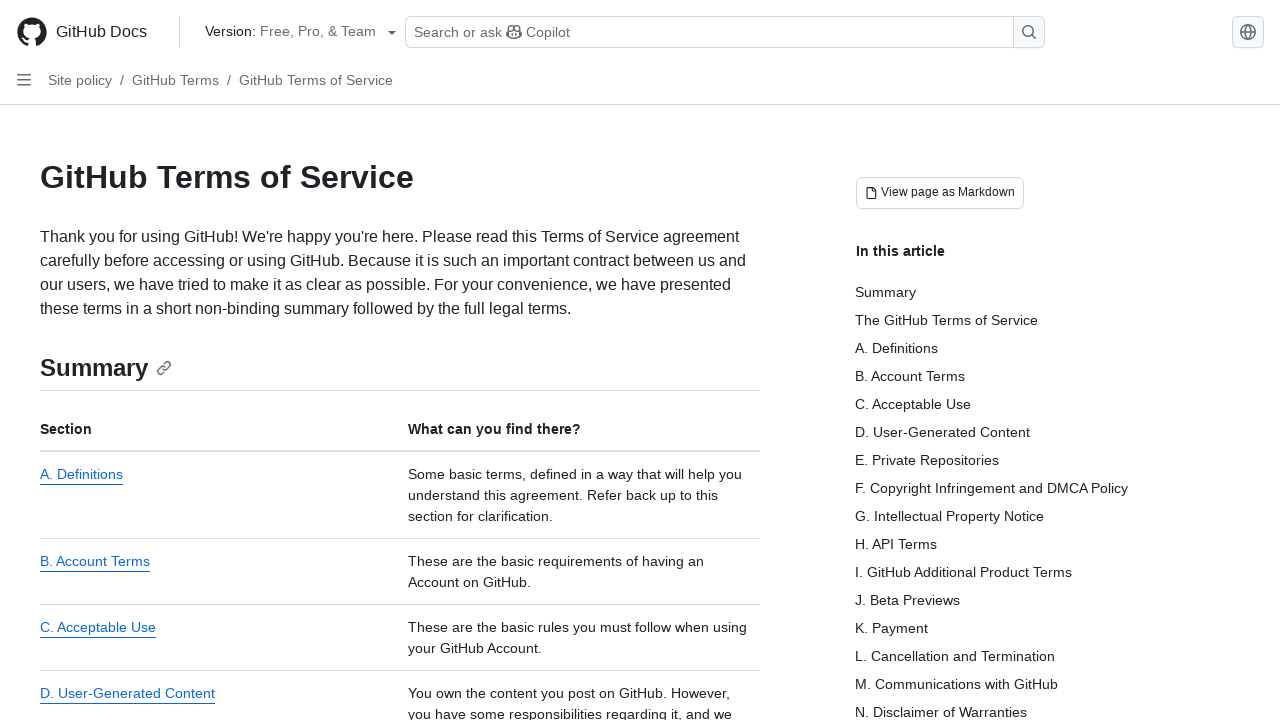

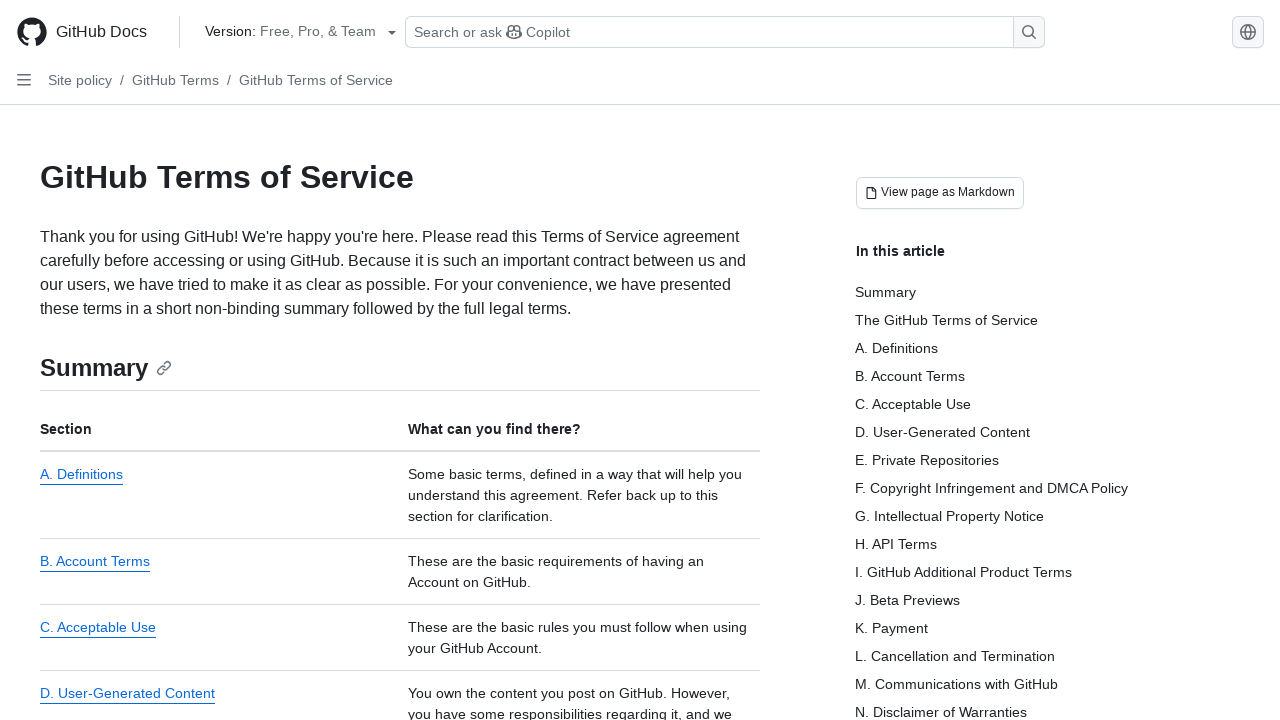